Tests radio button functionality on DemoQA by navigating to the Elements section, clicking on Radio Button tab, selecting the "Impressive" option, and verifying the selection

Starting URL: https://demoqa.com

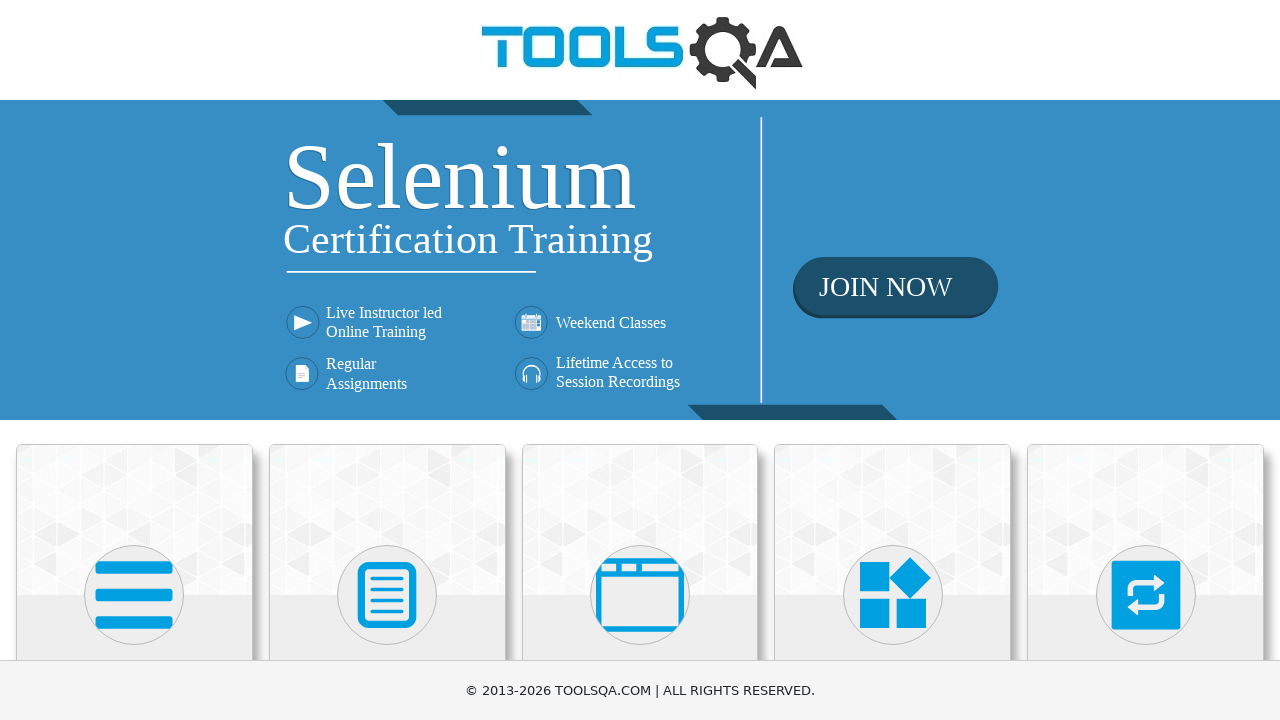

Clicked on Elements section at (134, 360) on text=Elements
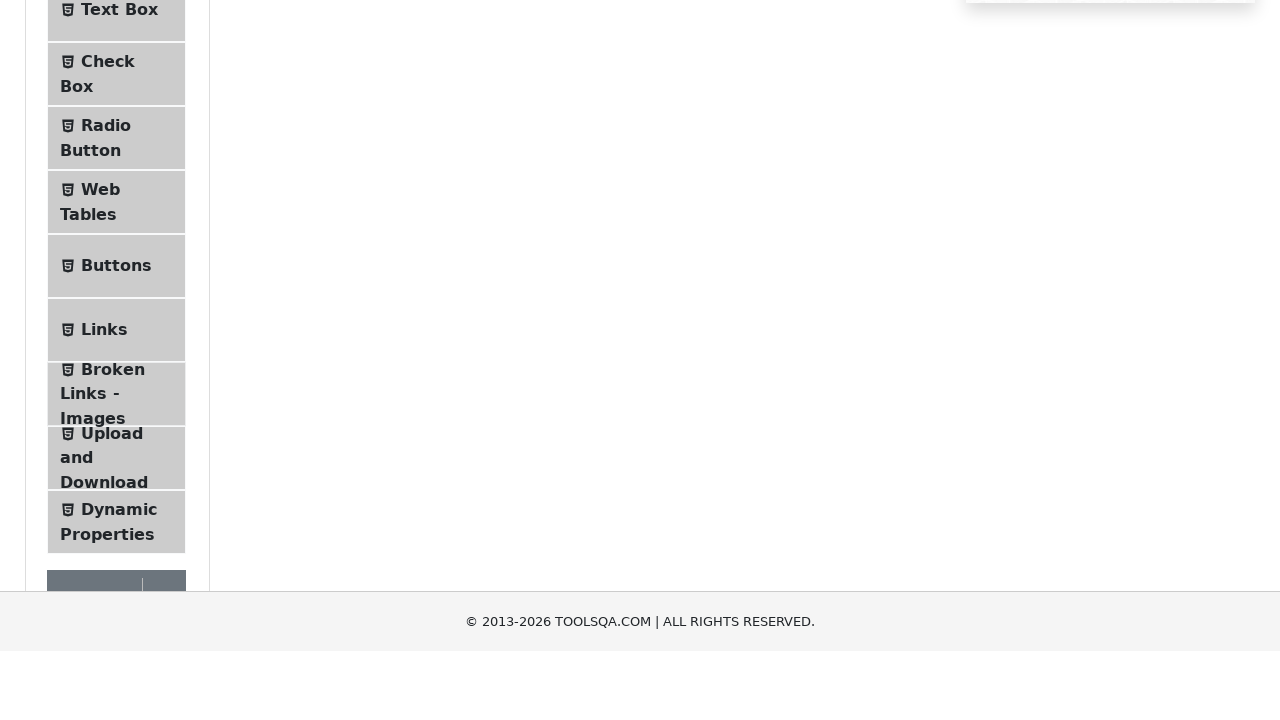

Clicked on Radio Button tab in the sidebar at (106, 376) on text=Radio Button
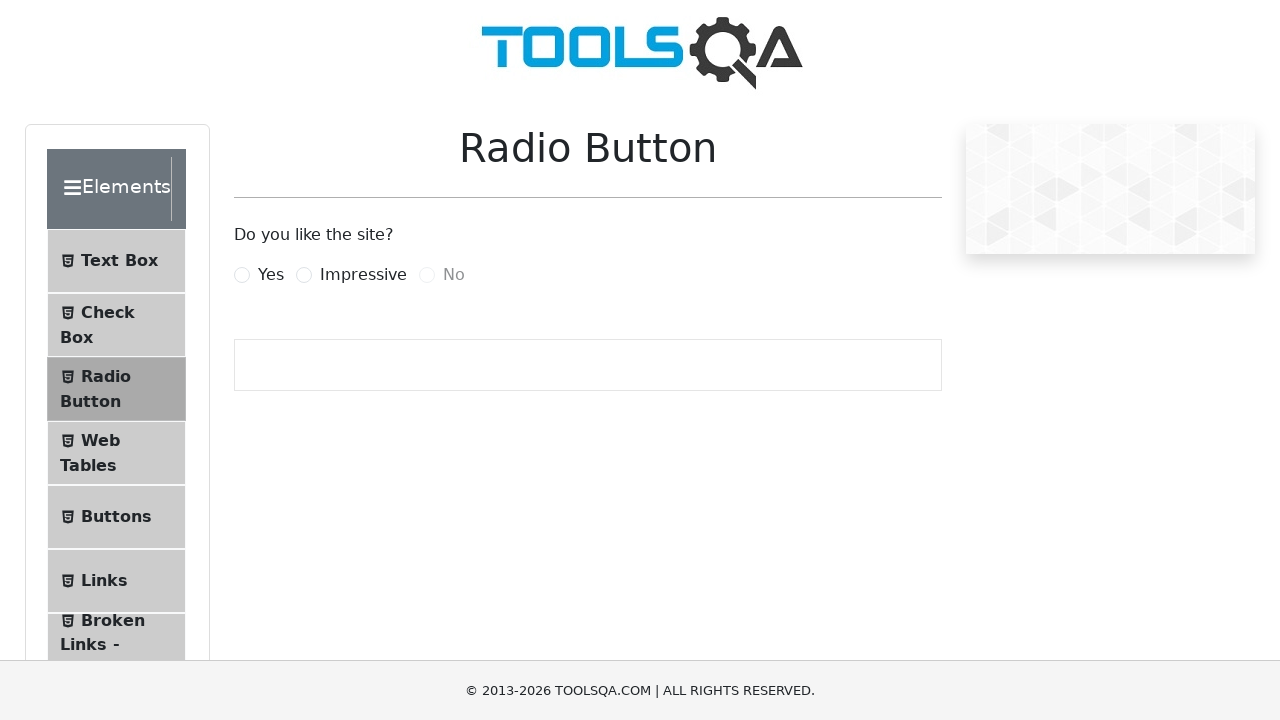

Selected the 'Impressive' radio button option at (363, 275) on label[for='impressiveRadio']
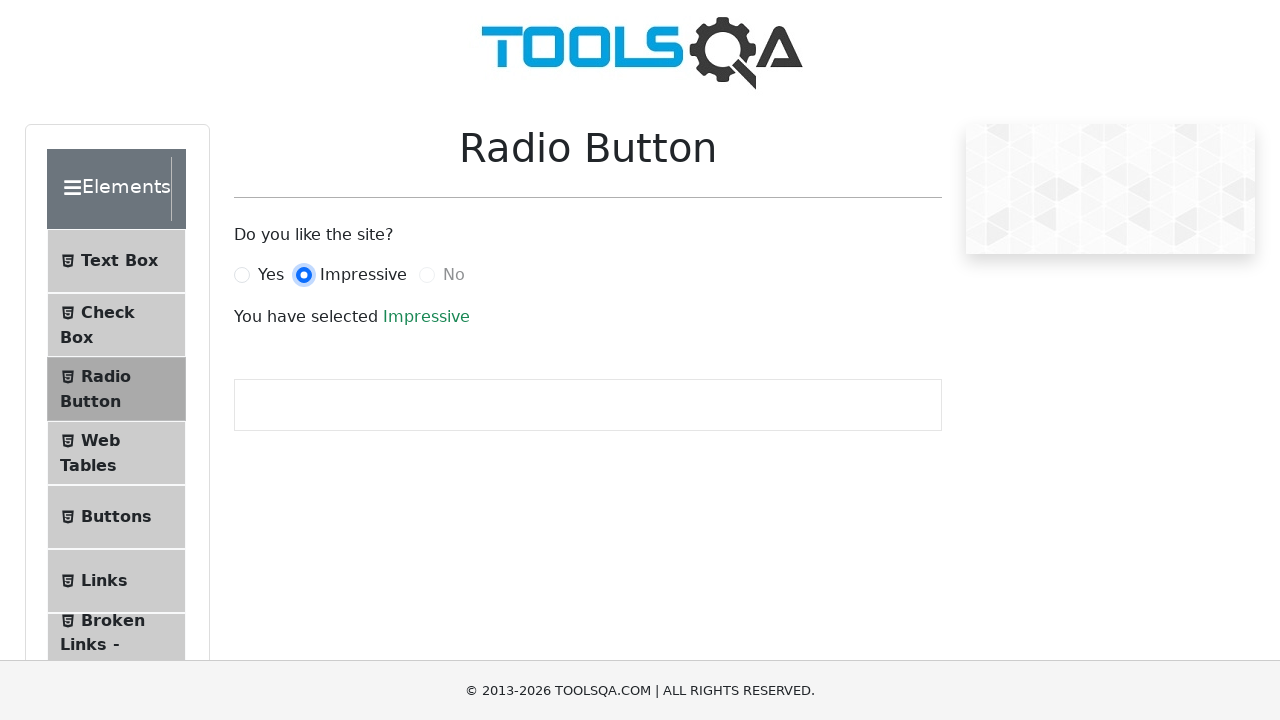

Verified that 'Impressive' radio button was successfully selected
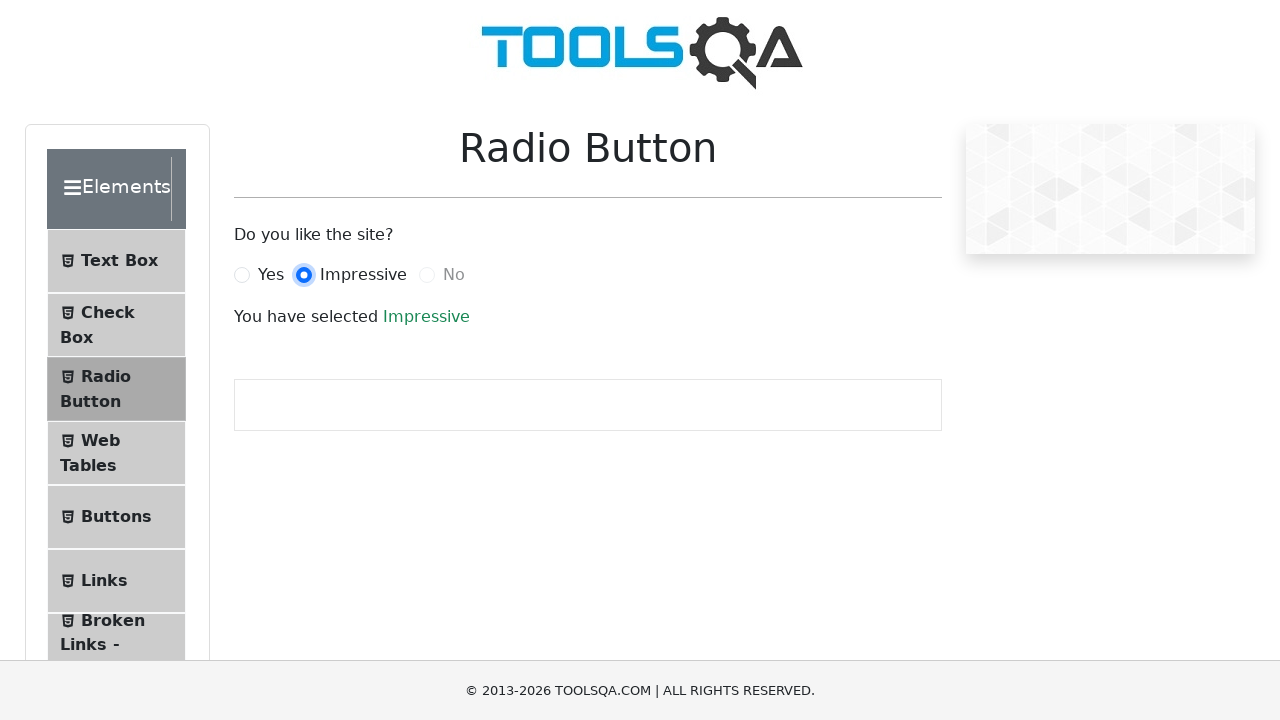

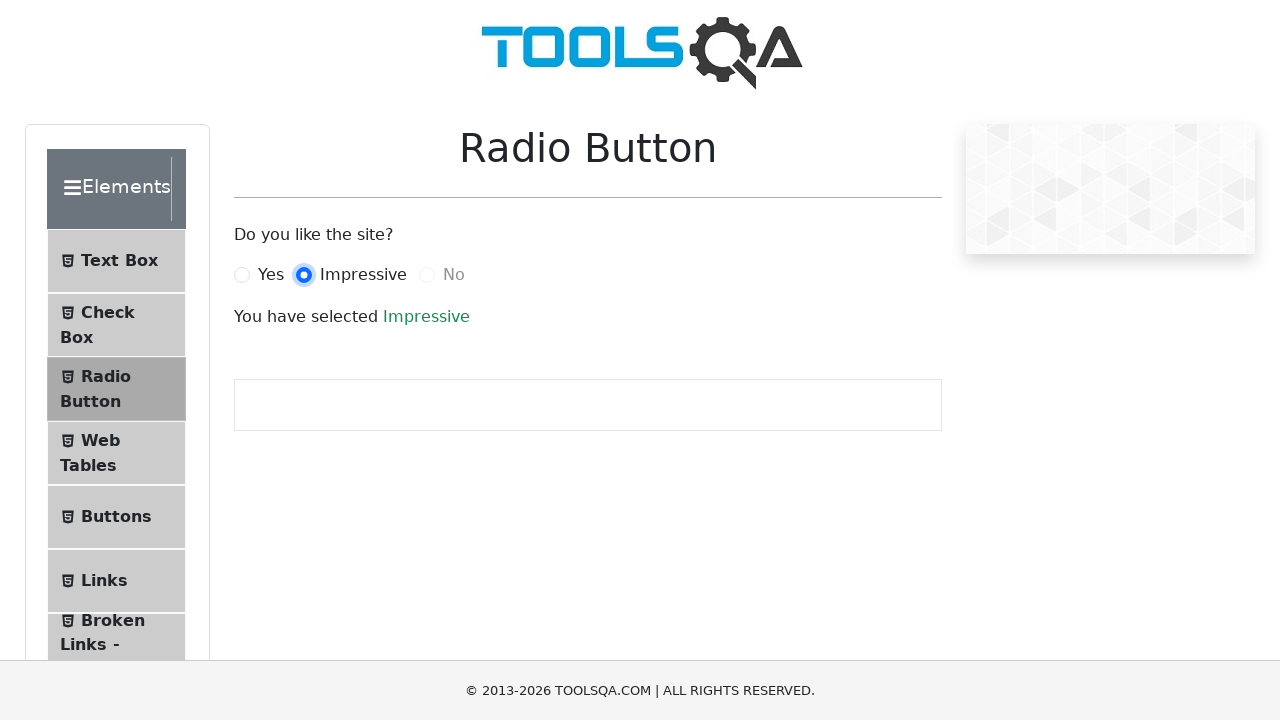